Navigates to a test blog page and retrieves the HTML tag name of a button element with id "alert1" to verify element identification.

Starting URL: http://omayo.blogspot.com/

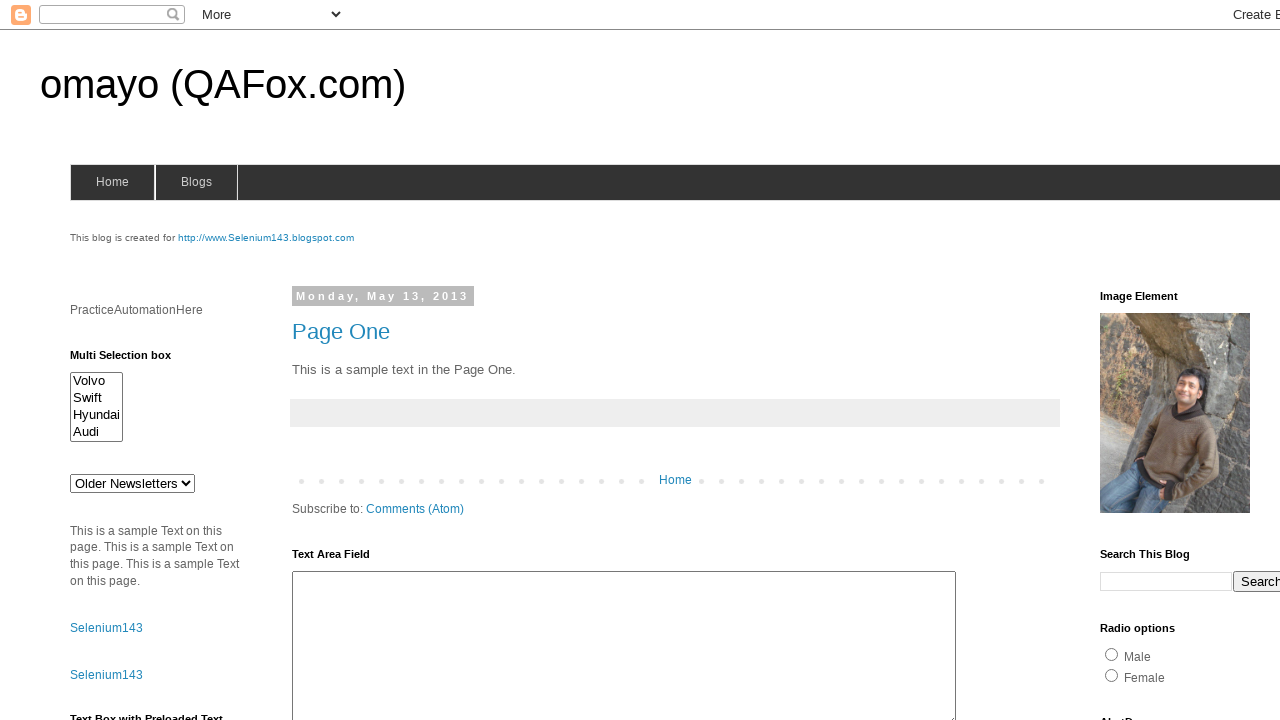

Navigated to test blog page at http://omayo.blogspot.com/
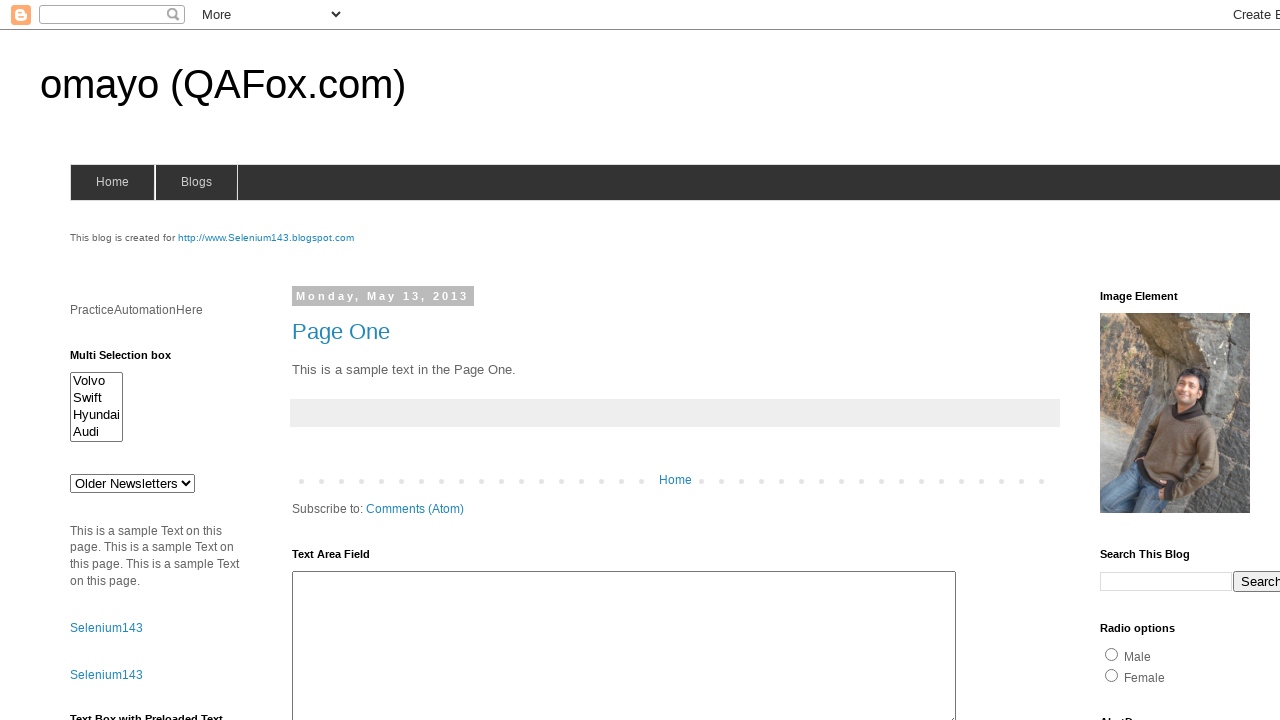

Element with id 'alert1' loaded and is present
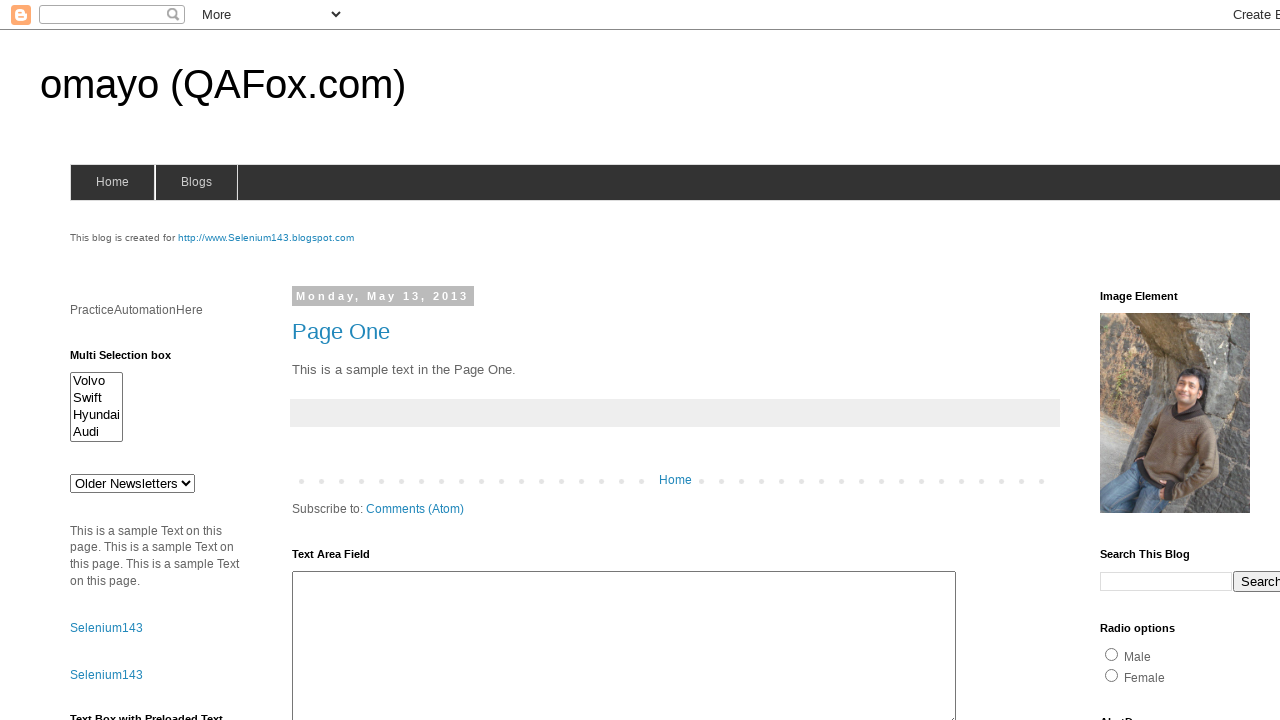

Retrieved HTML tag name of element 'alert1': input
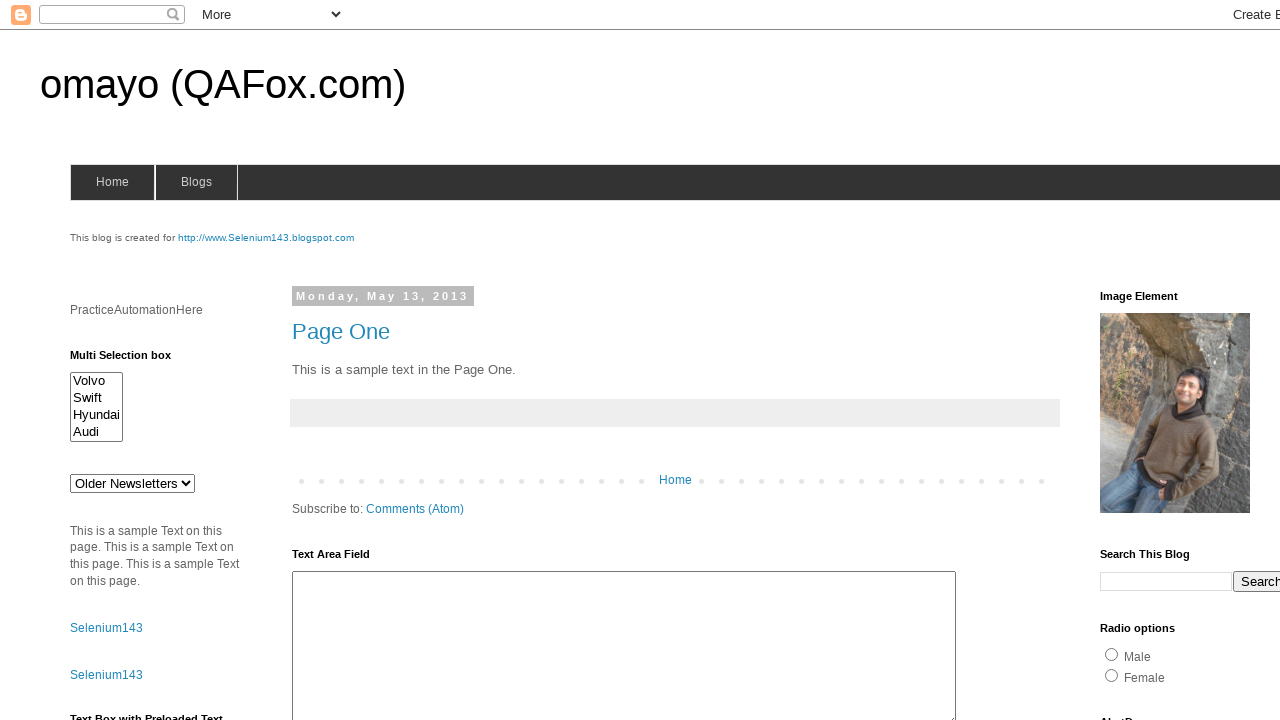

Printed tag name result: input
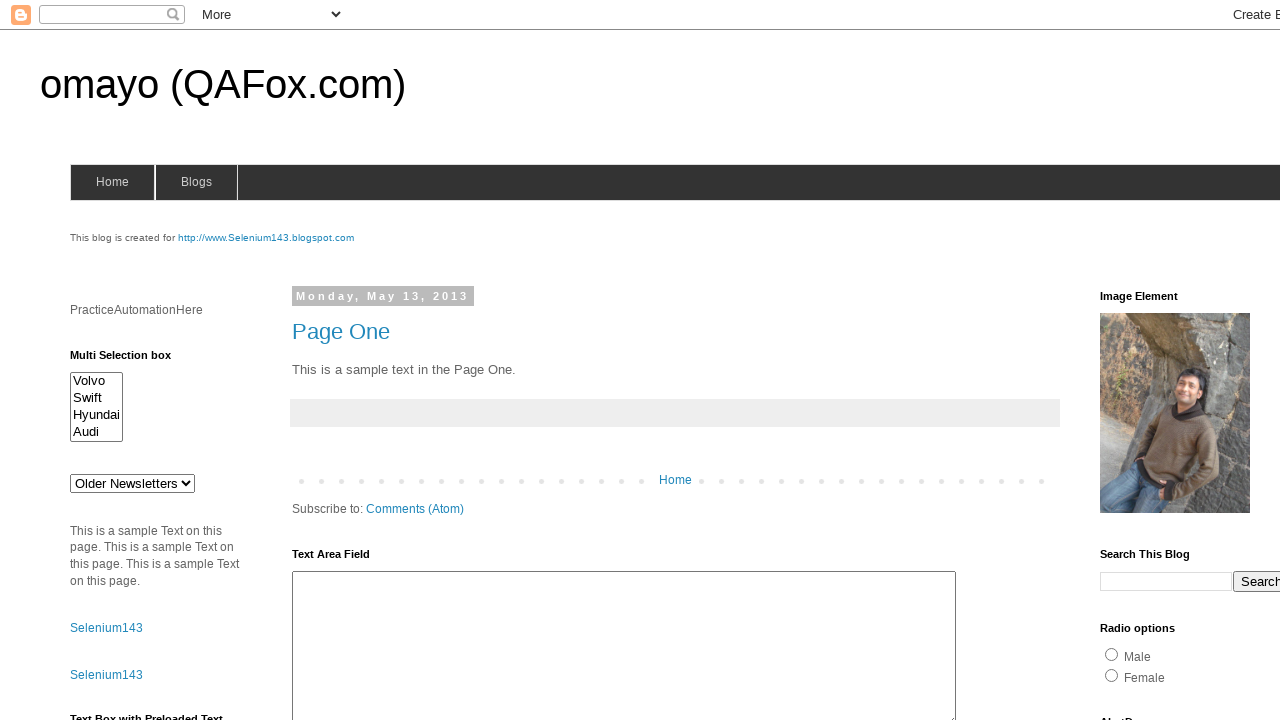

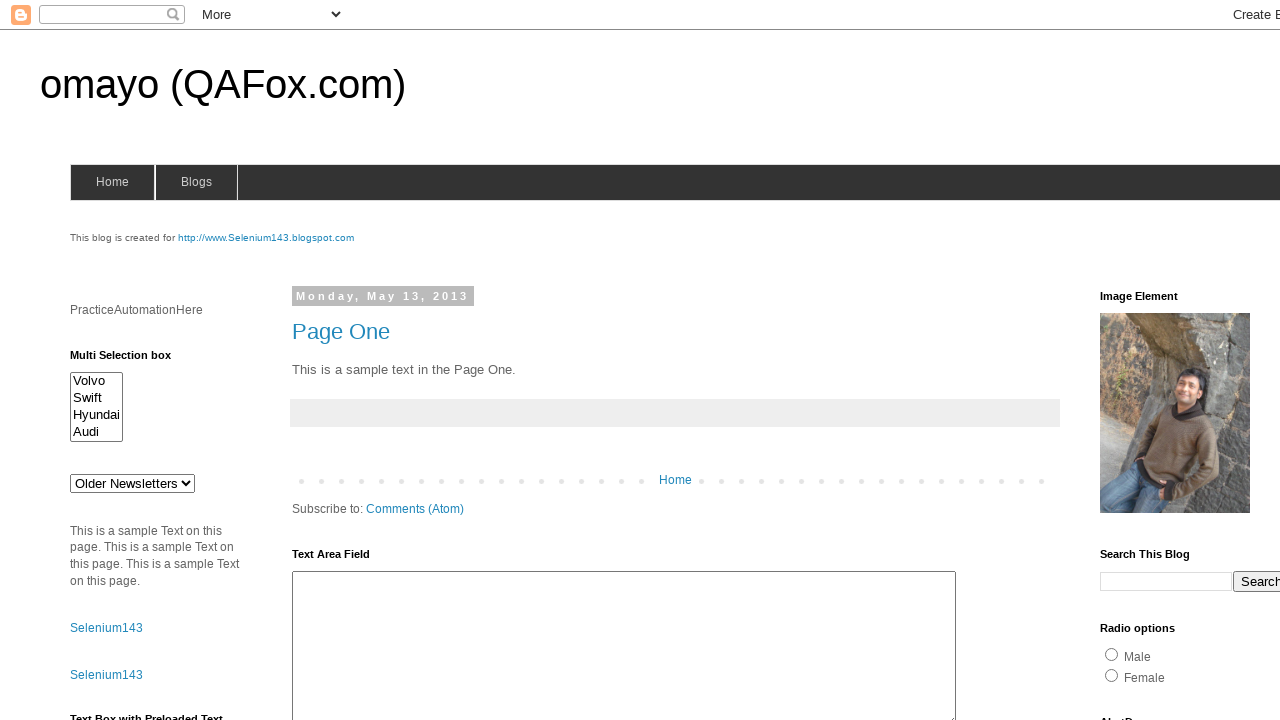